Navigates to a blogspot page, clicks on a link labeled "Hello", then clicks on another link labeled "here" to navigate through the site.

Starting URL: https://awm-g1.blogspot.com/

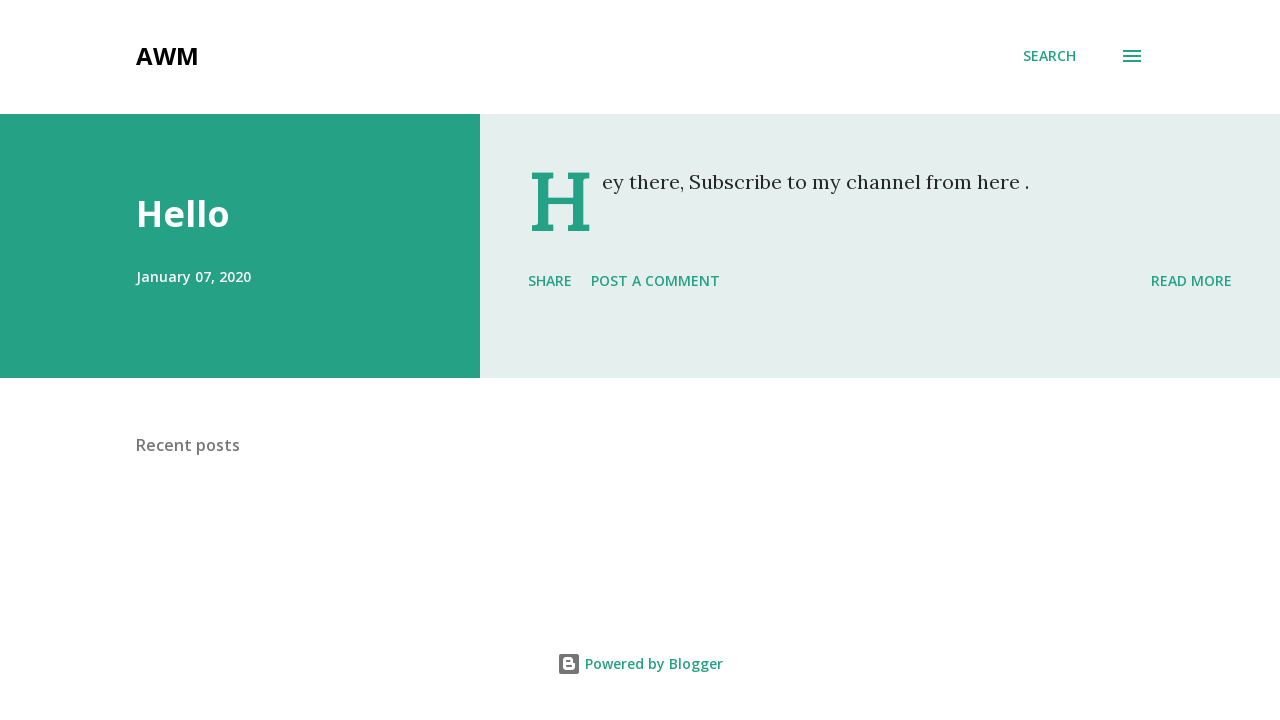

Clicked on the 'Hello' link at (183, 214) on text=Hello
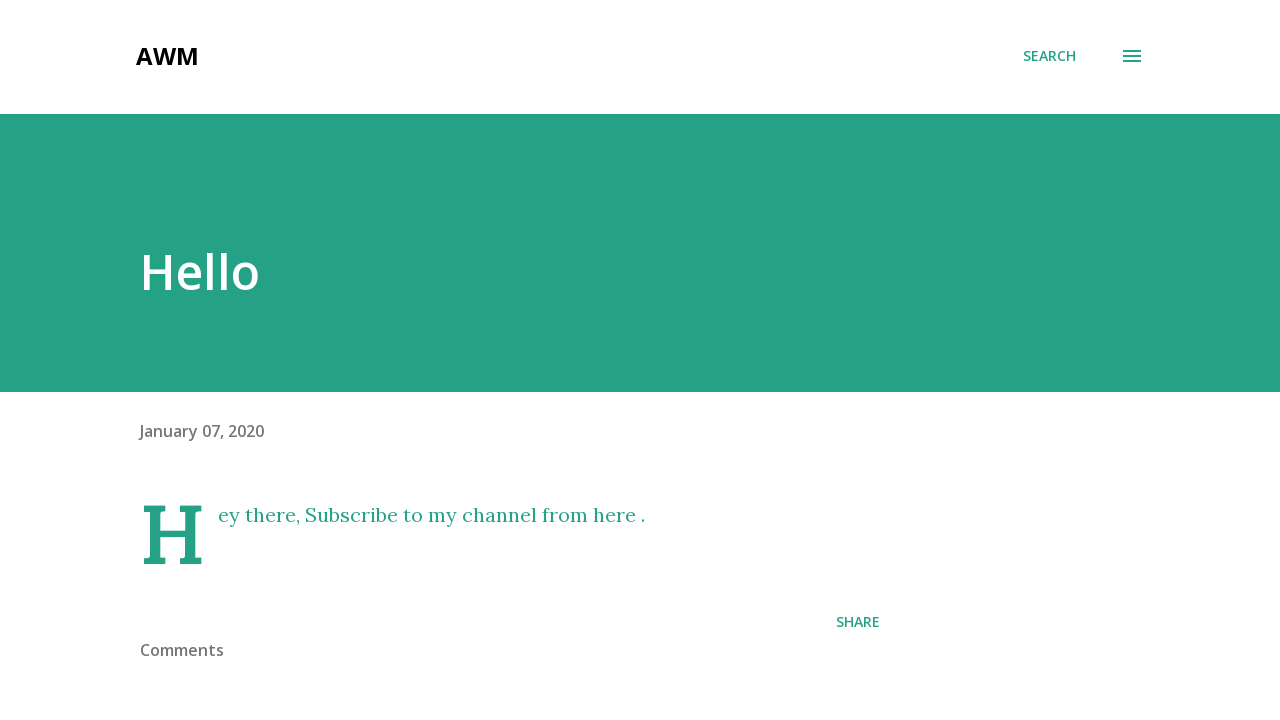

Waited for page to load after clicking 'Hello'
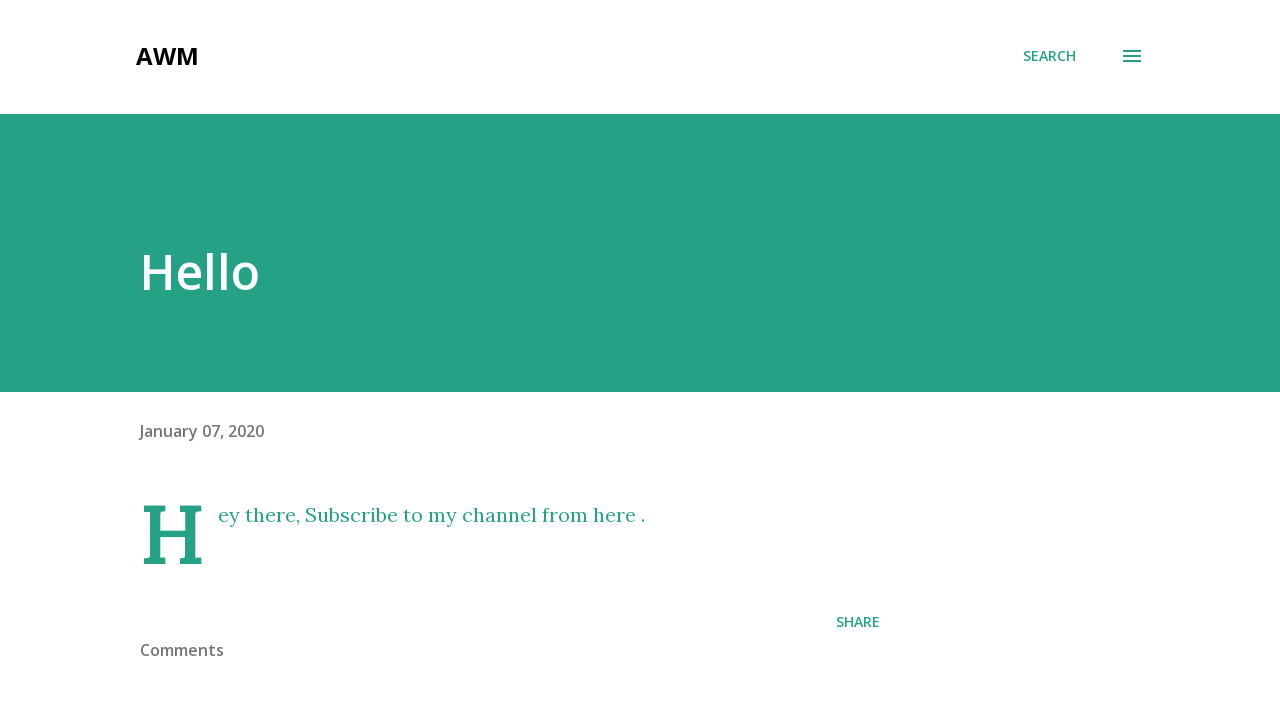

Clicked on the 'here' link at (614, 514) on text=here
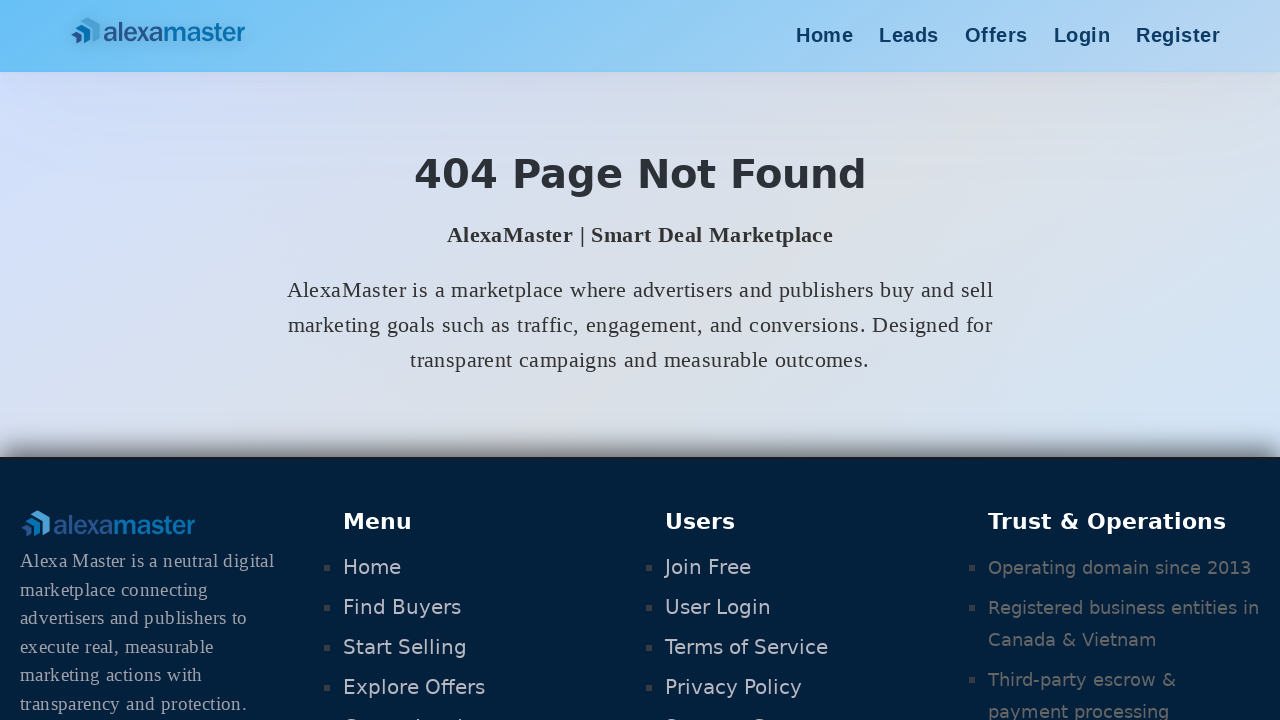

Waited for final page to load after clicking 'here'
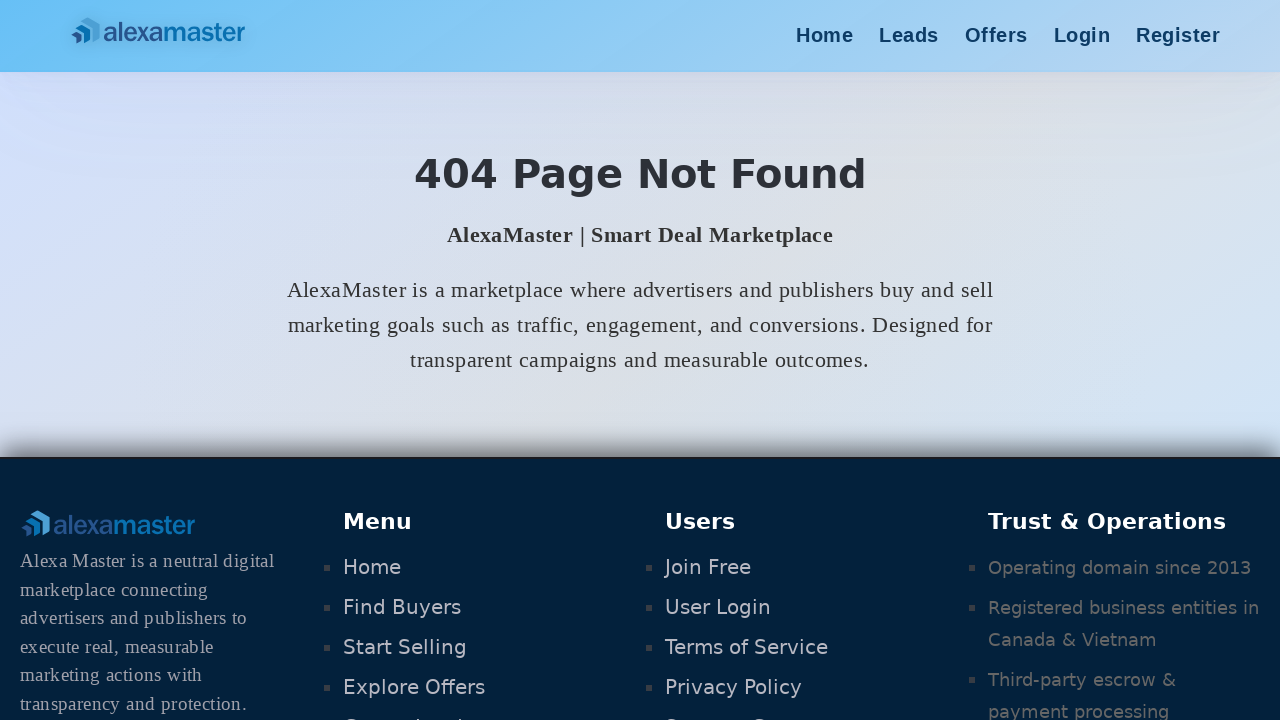

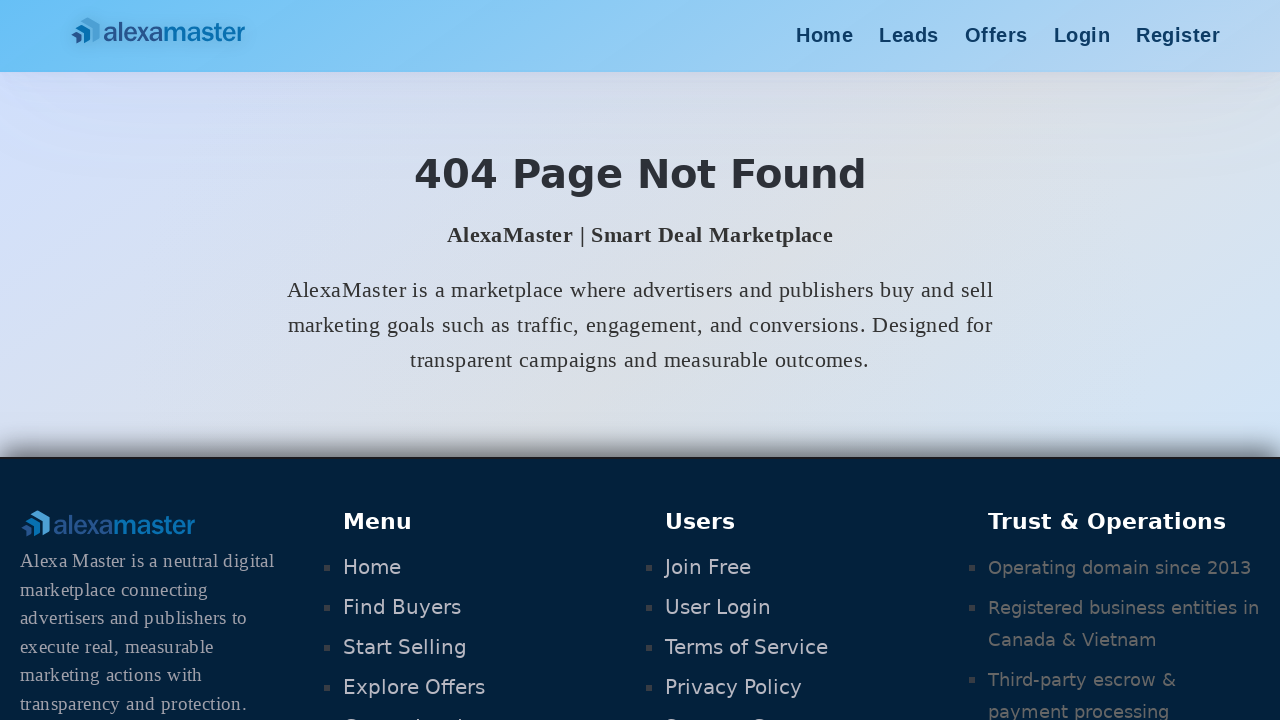